Navigates to the Rahul Shetty Academy Automation Practice page with SSL certificate acceptance enabled. This is a basic page load test.

Starting URL: https://www.rahulshettyacademy.com/AutomationPractice/

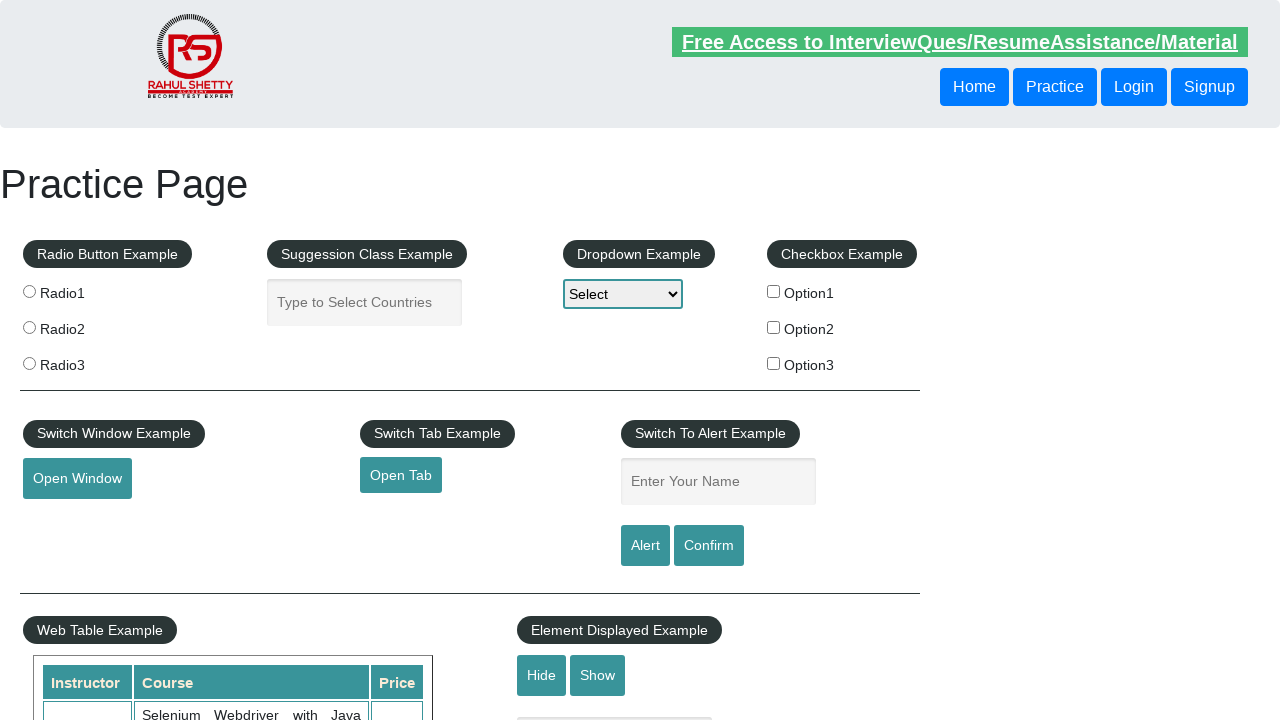

Page DOM content fully loaded
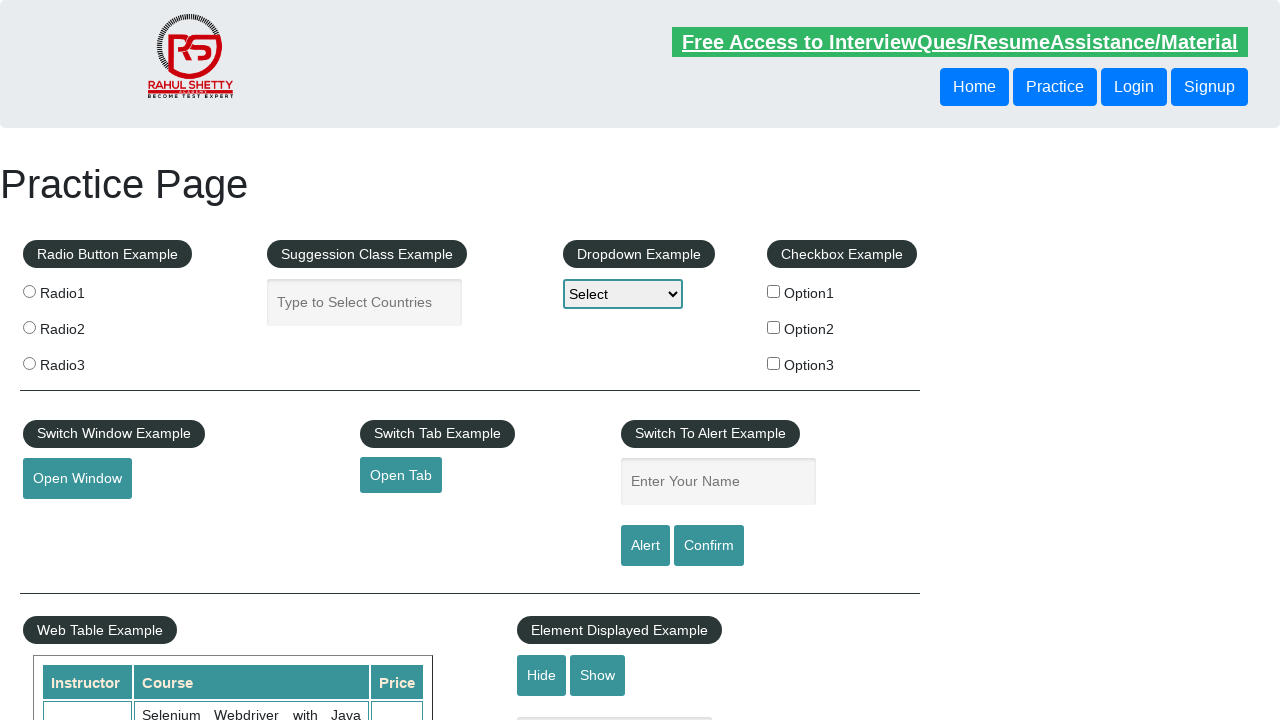

Practice Page element became visible, confirming page load
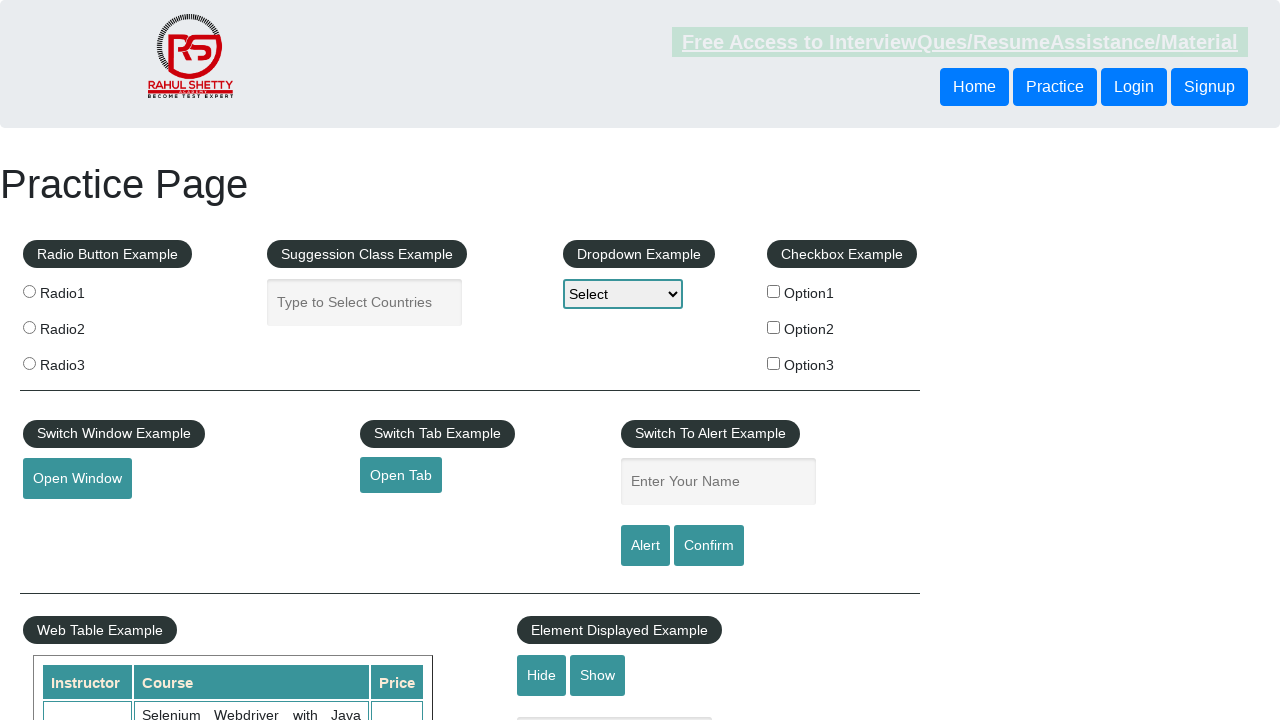

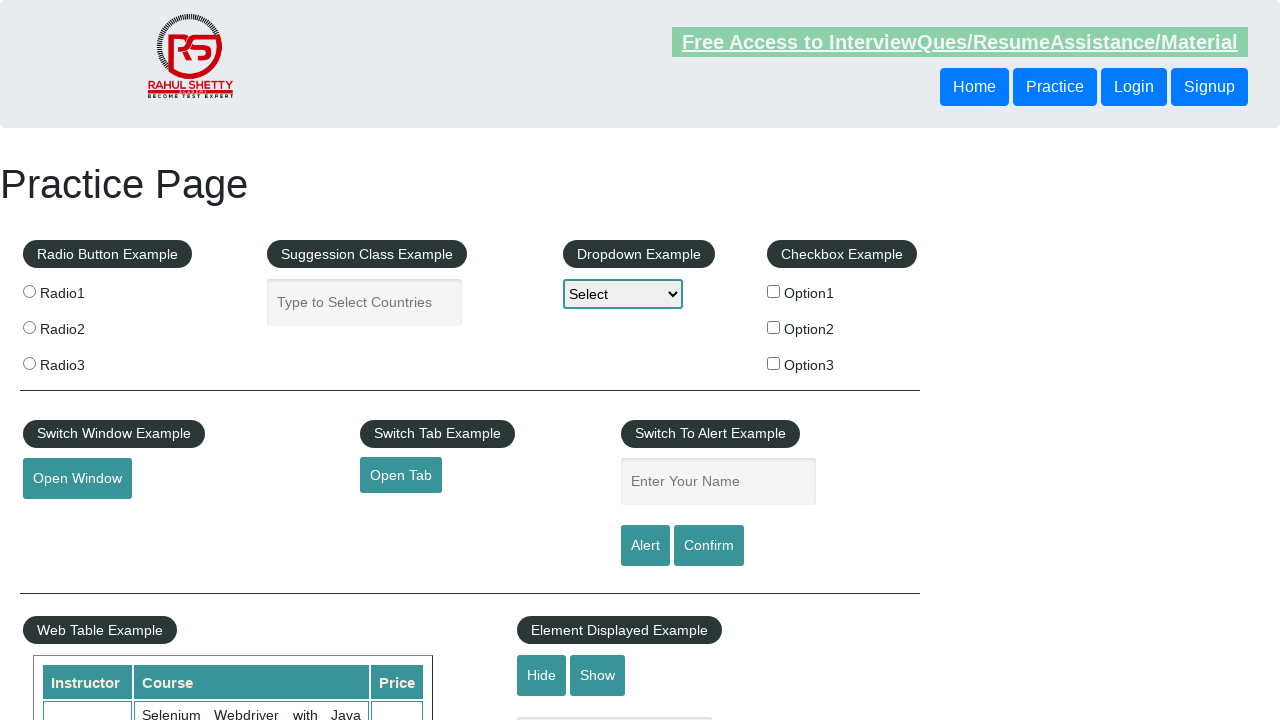